Tests checkbox functionality by verifying initial states and toggling checkboxes on and off

Starting URL: https://practice.cydeo.com/checkboxes

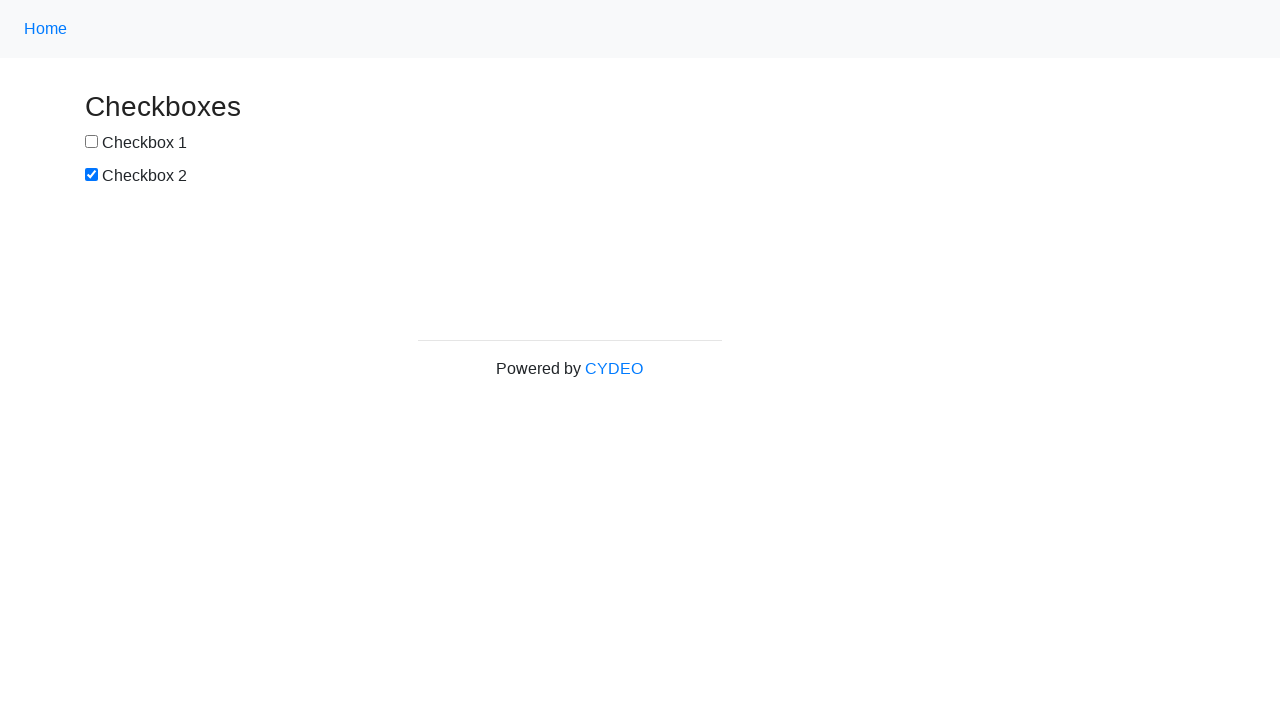

Located checkbox 1 with ID 'box1'
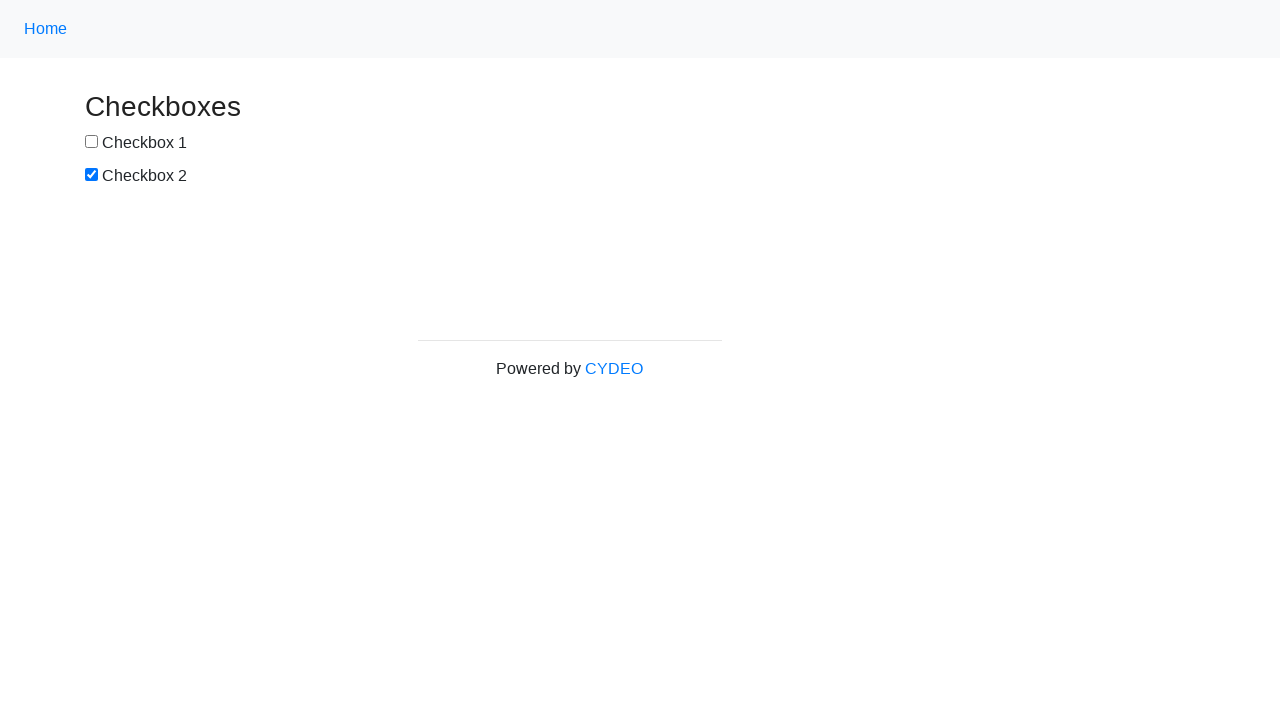

Located checkbox 2 with name 'checkbox2'
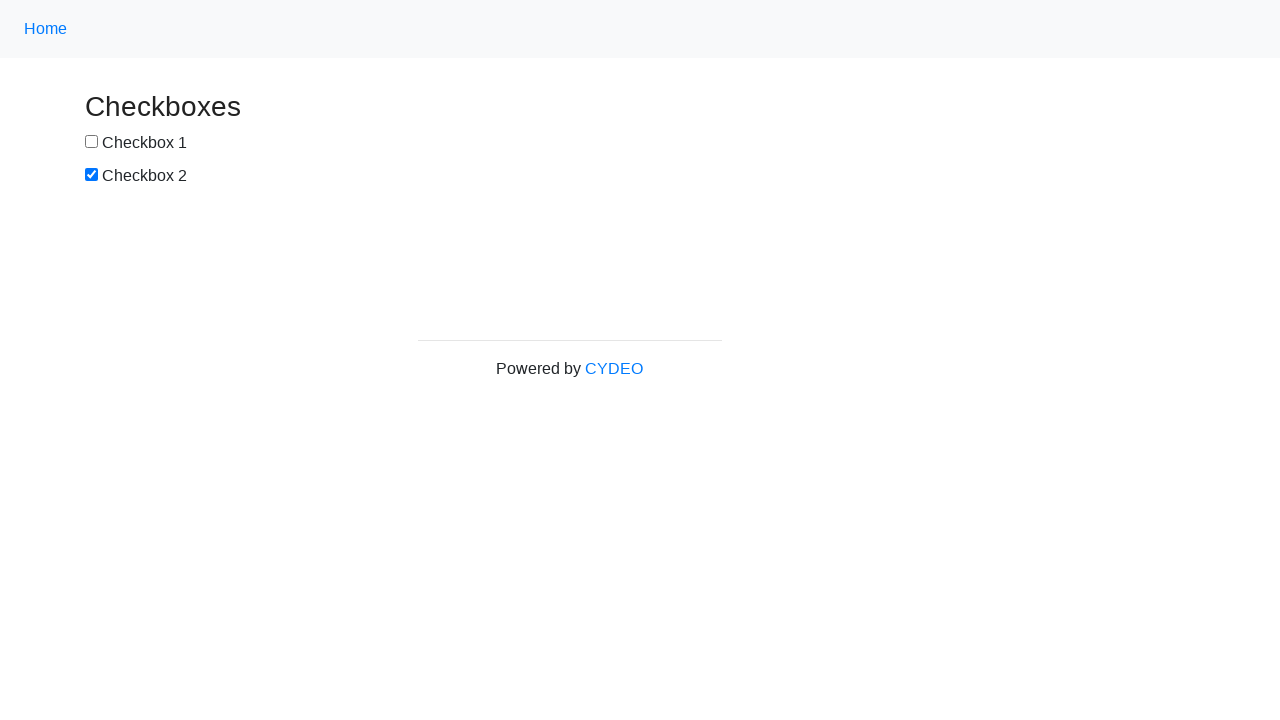

Verified checkbox 1 is unchecked initially
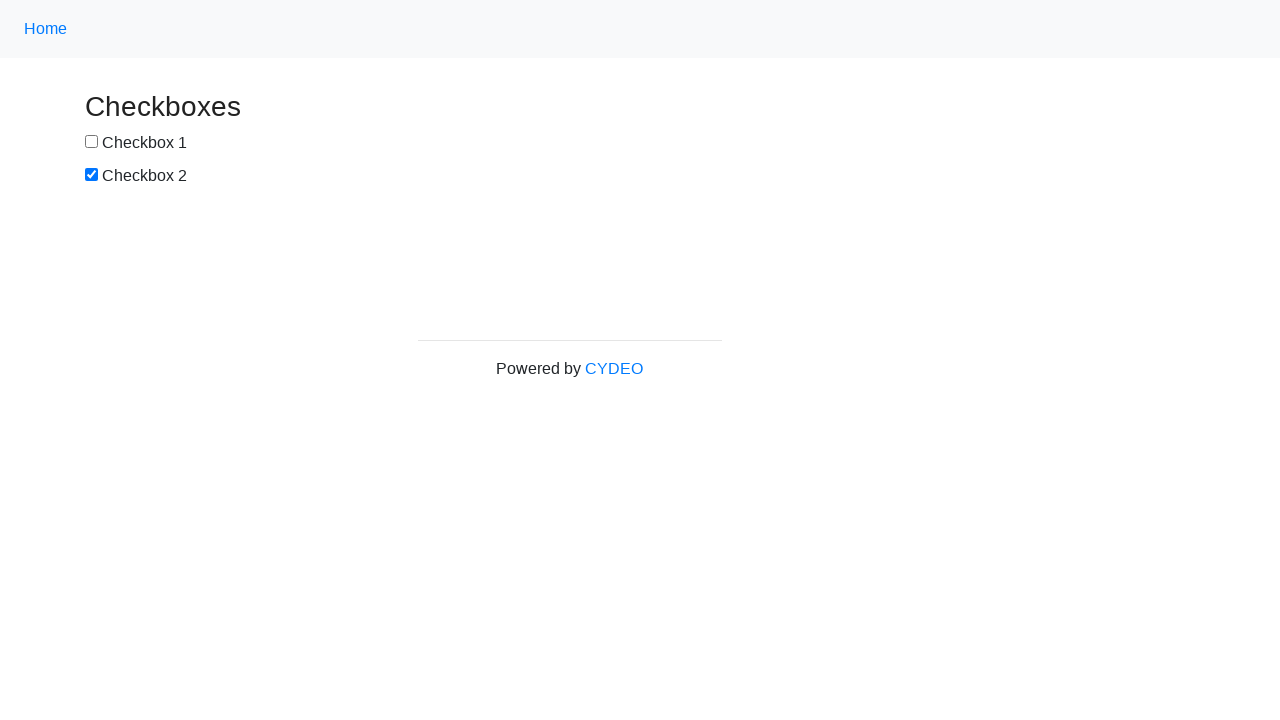

Verified checkbox 2 is checked initially
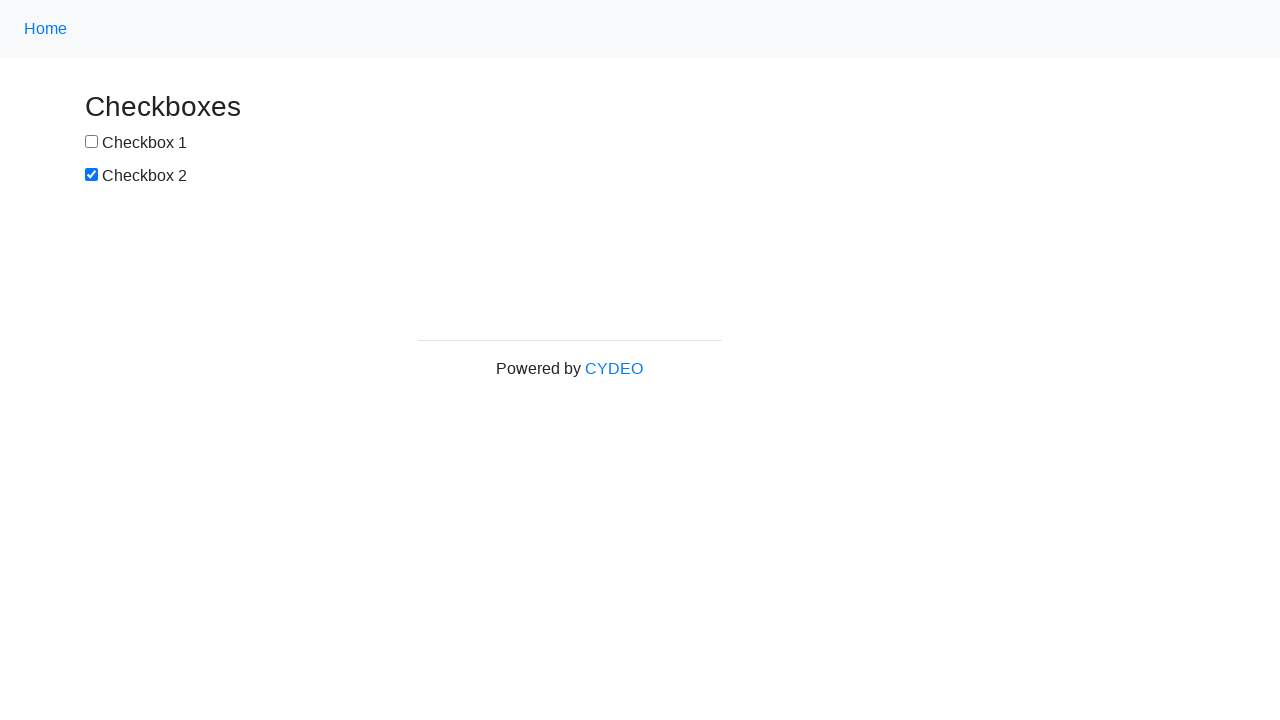

Clicked checkbox 1 to select it at (92, 142) on #box1
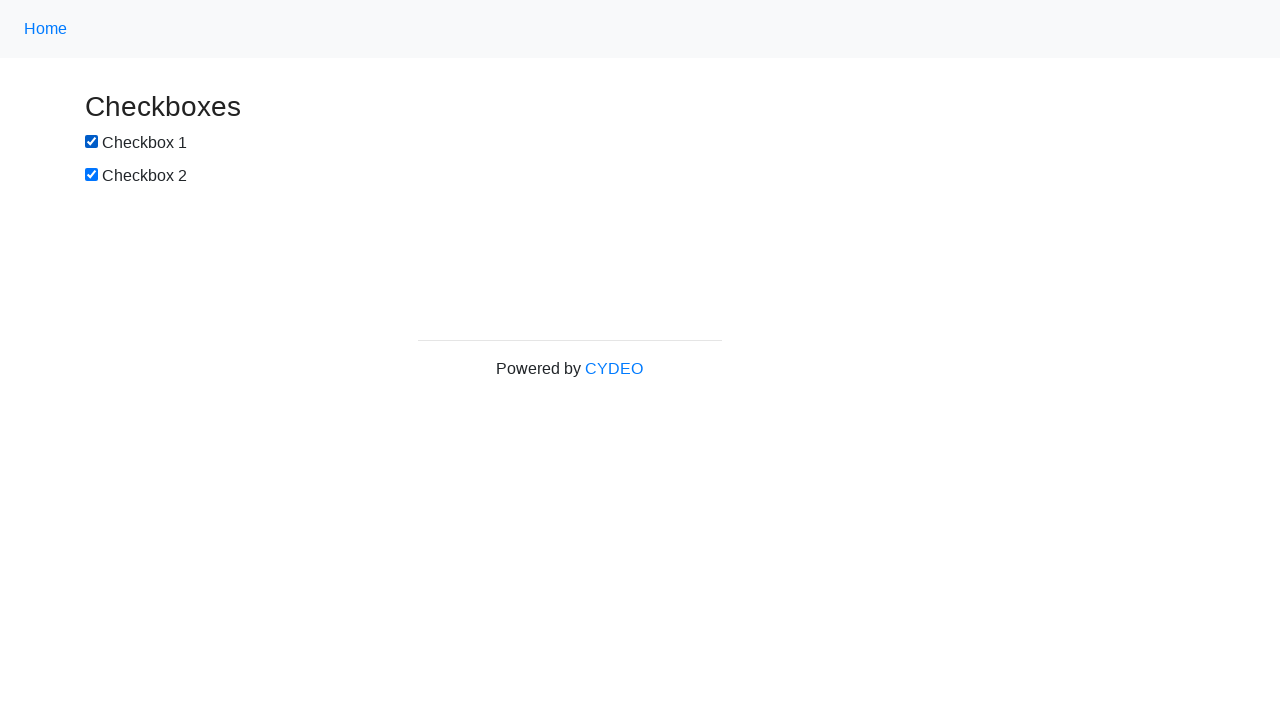

Clicked checkbox 2 to deselect it at (92, 175) on input[name='checkbox2']
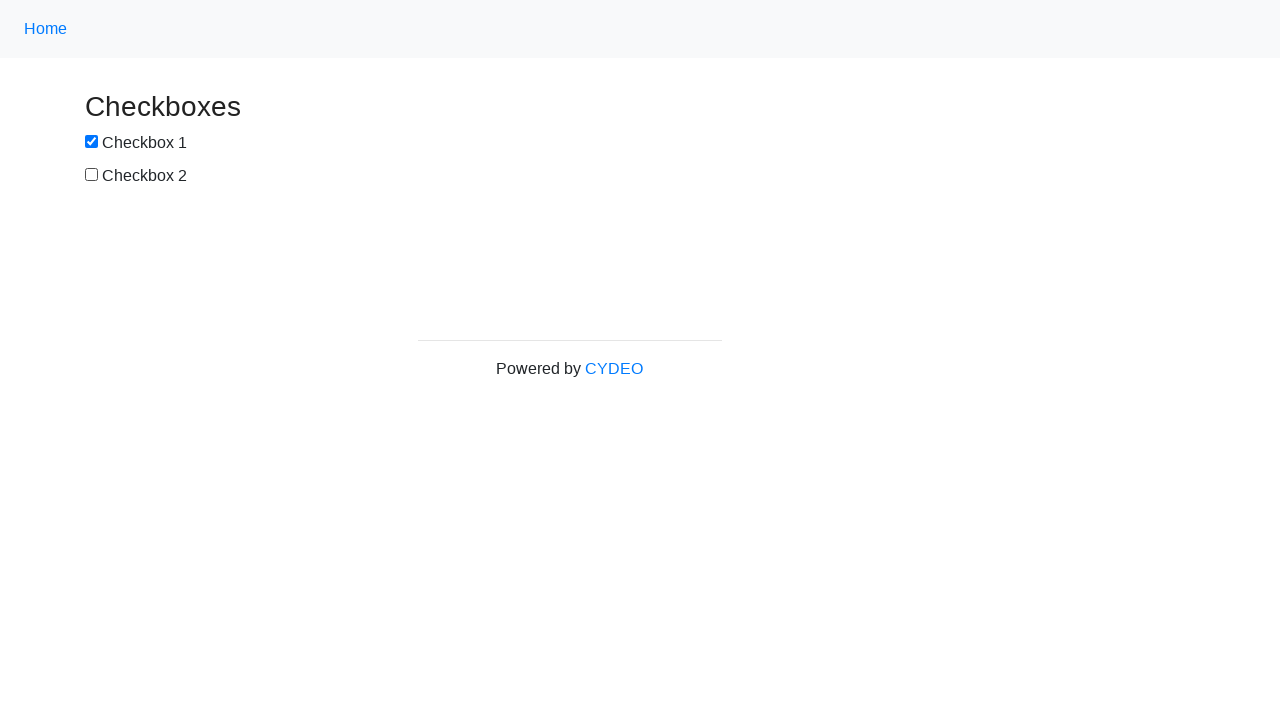

Verified checkbox 1 is now checked
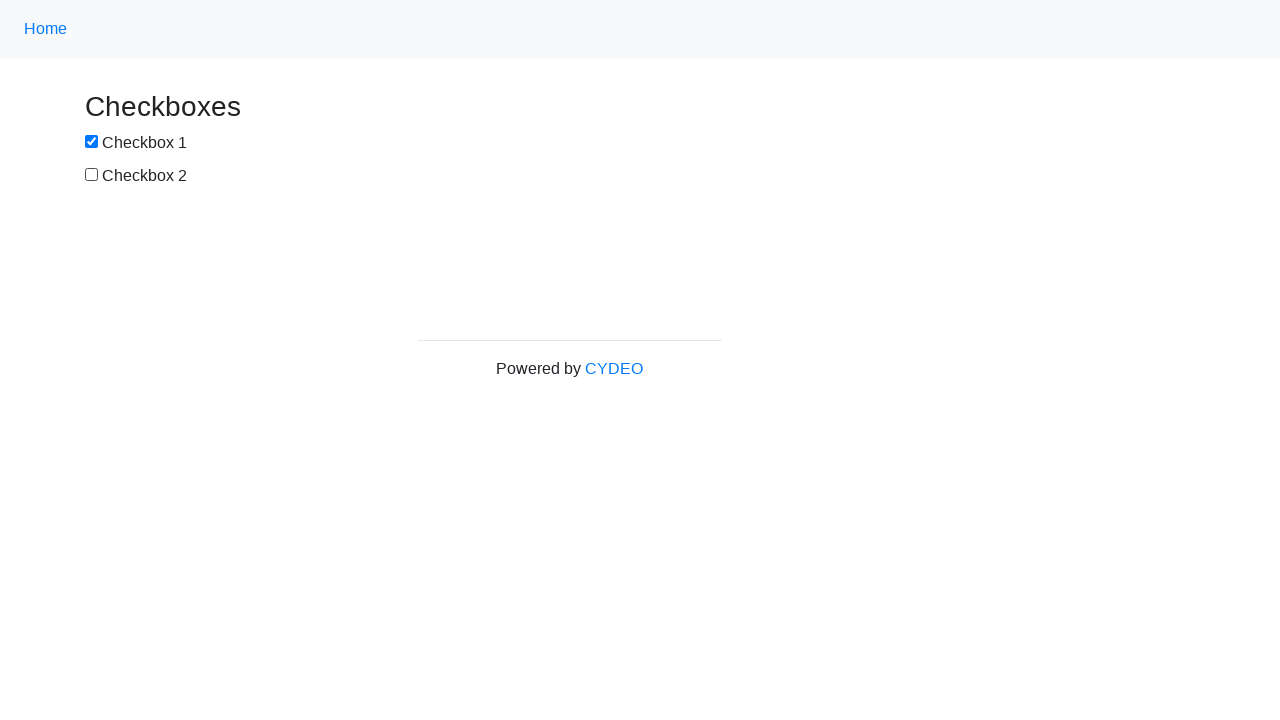

Verified checkbox 2 is now unchecked
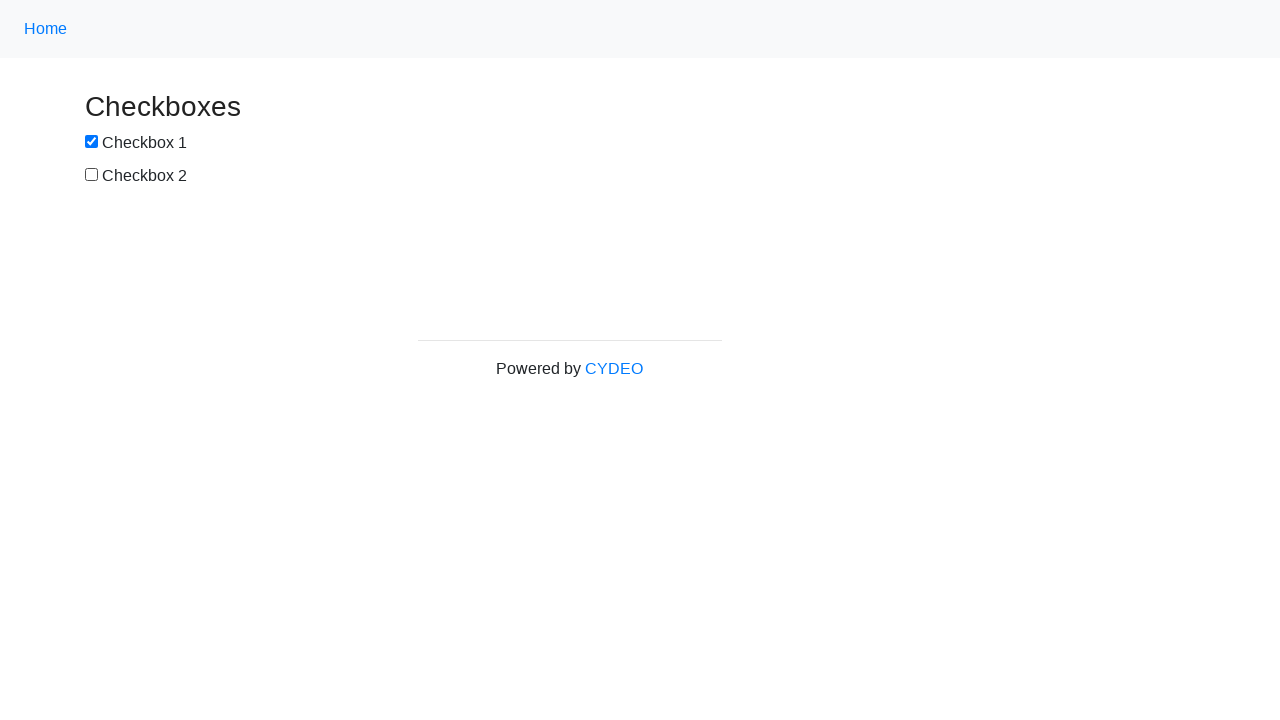

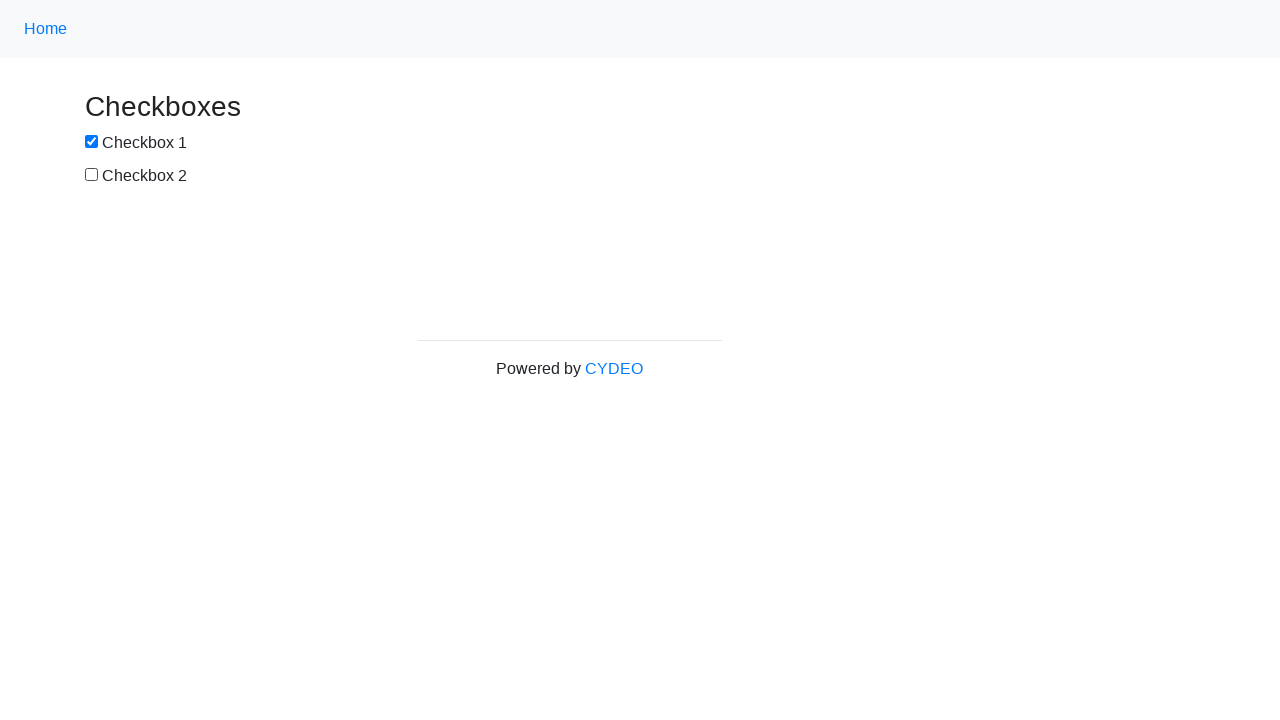